Tests JavaScript alert handling by clicking a button to trigger an alert, reading its text, and accepting it

Starting URL: https://the-internet.herokuapp.com/javascript_alerts

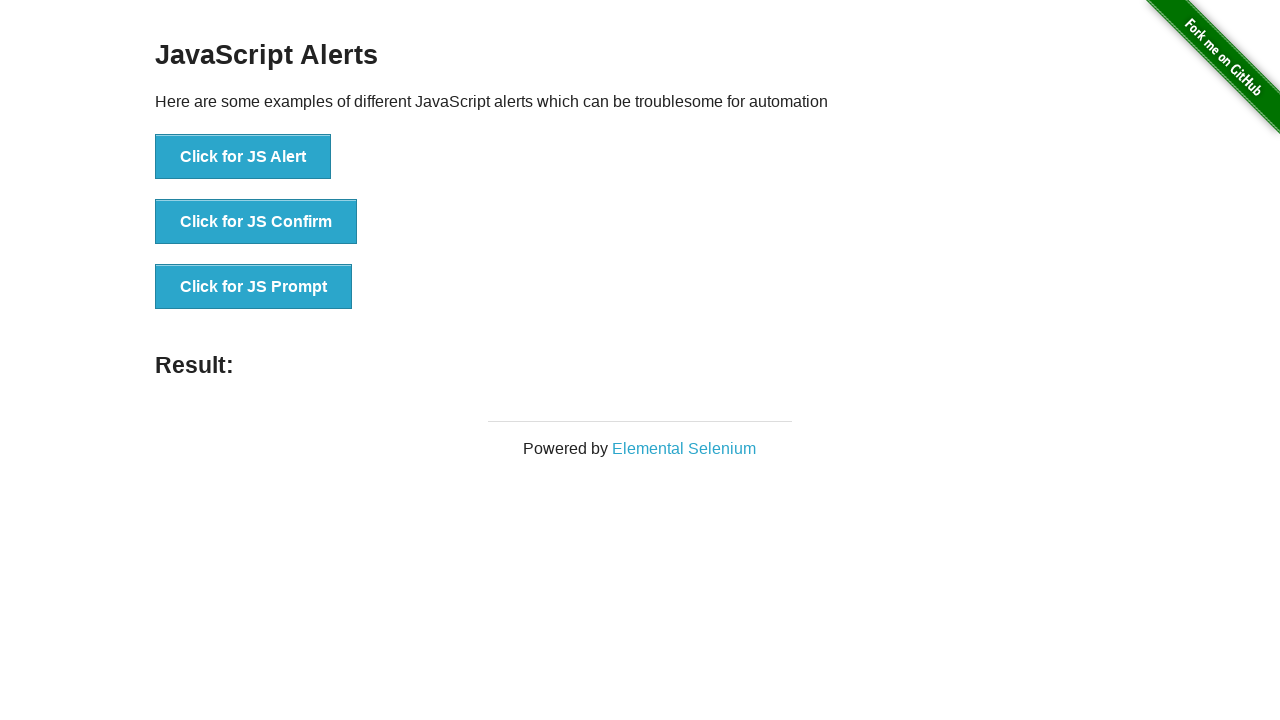

Clicked button to trigger JavaScript alert at (243, 157) on xpath=//*[contains(text(),'Click for JS Alert')]
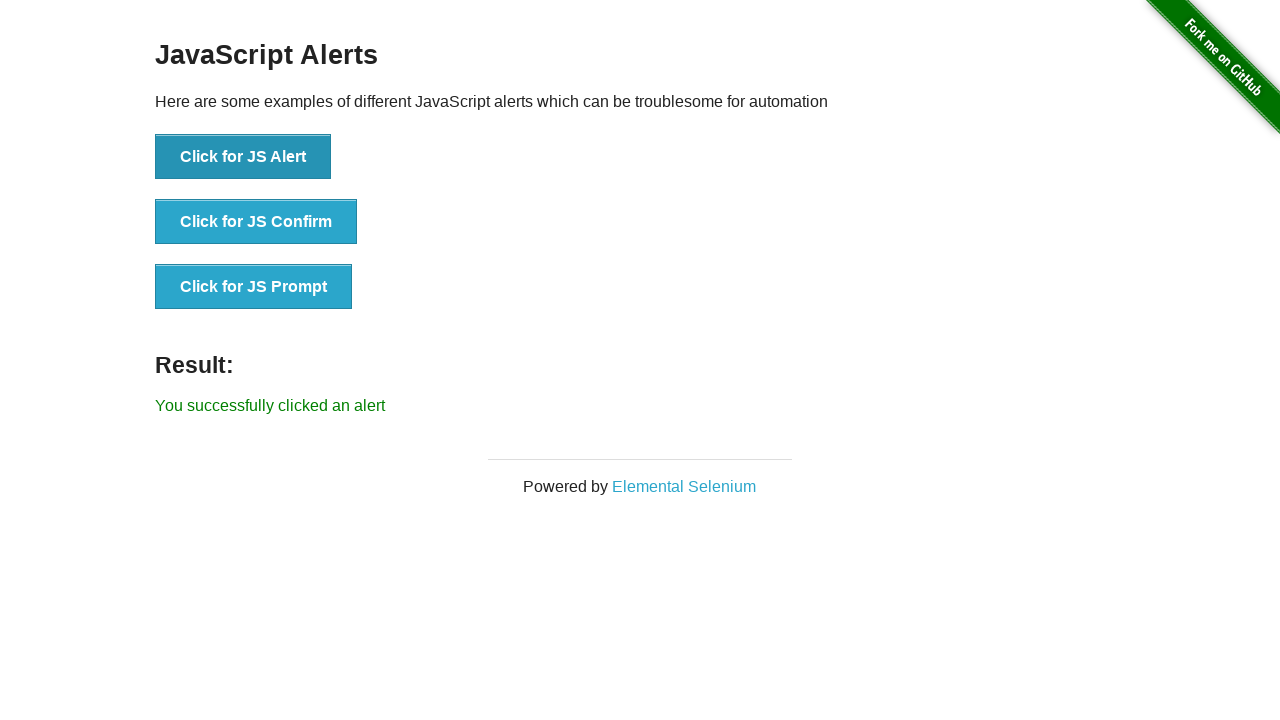

Set up dialog handler to accept alerts
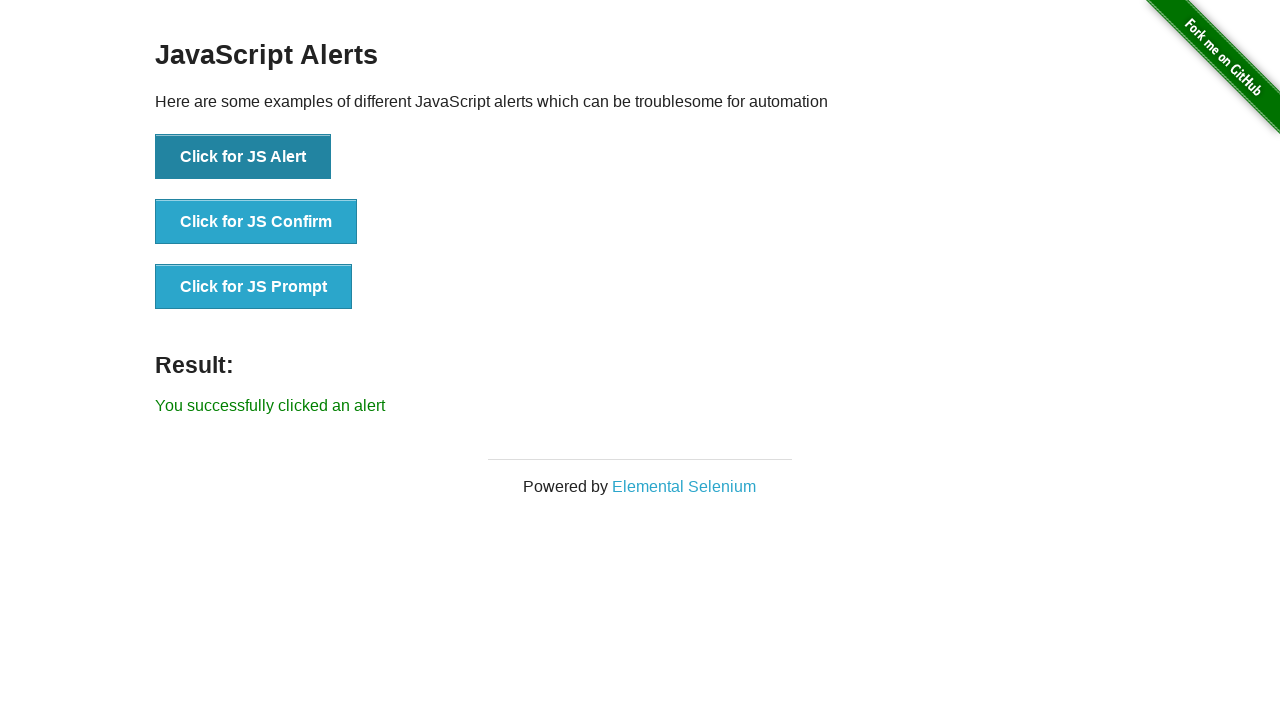

Clicked button to trigger JavaScript alert again at (243, 157) on xpath=//*[contains(text(),'Click for JS Alert')]
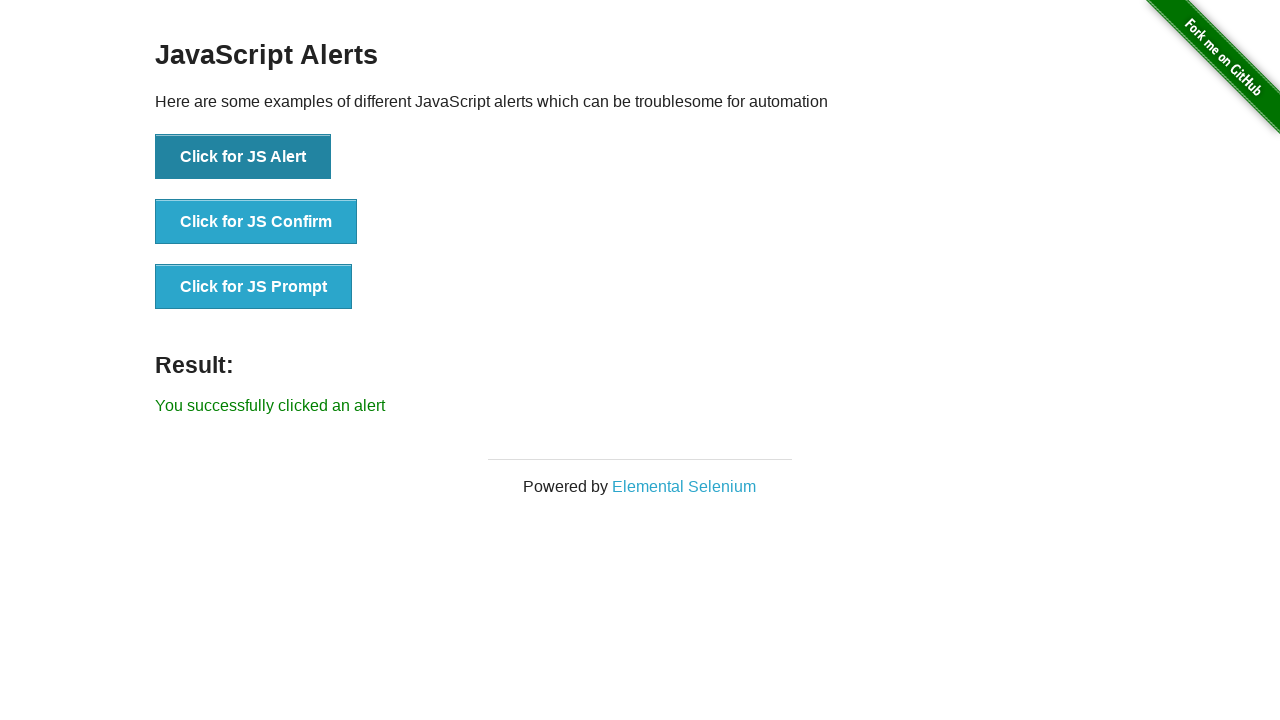

Result element appeared on page
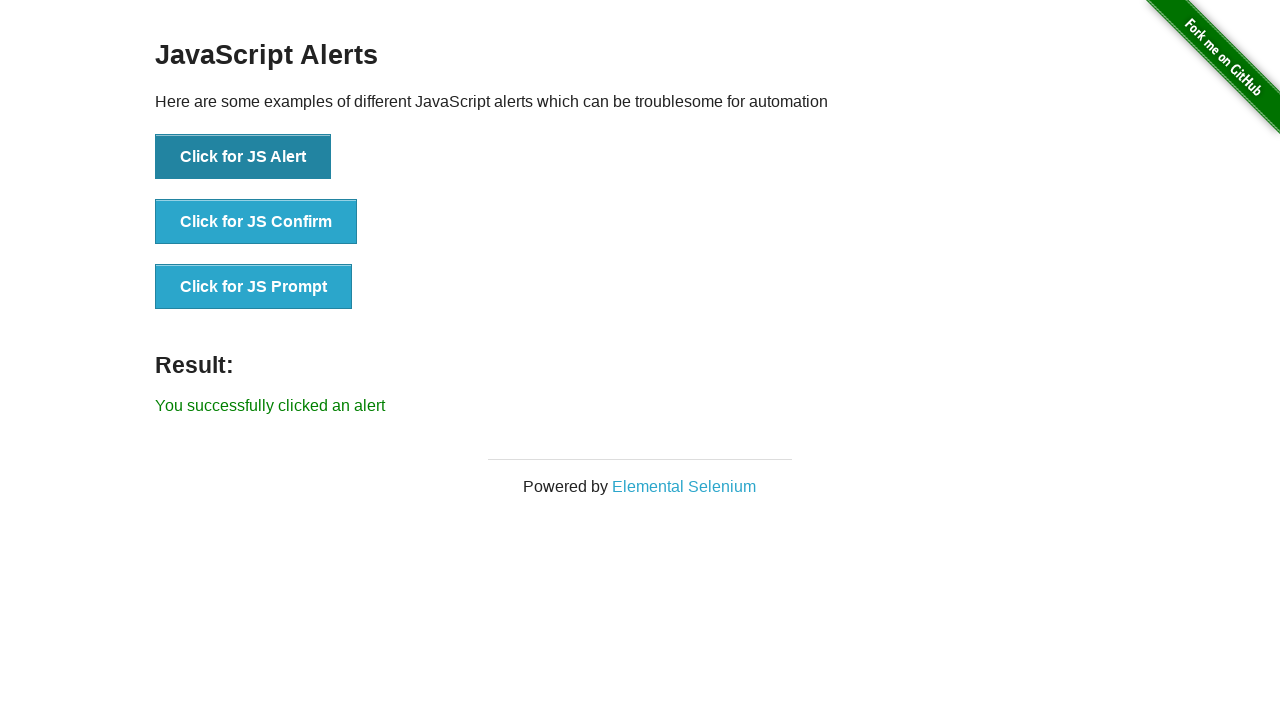

Retrieved result text: You successfully clicked an alert
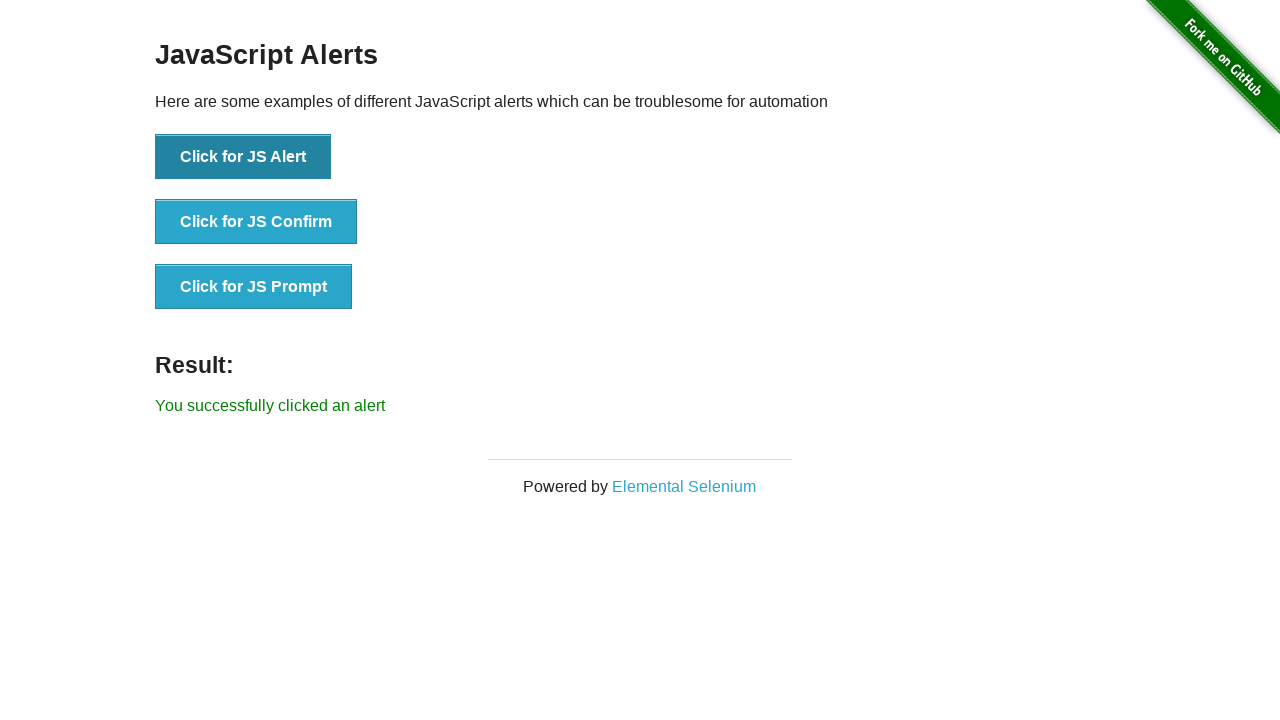

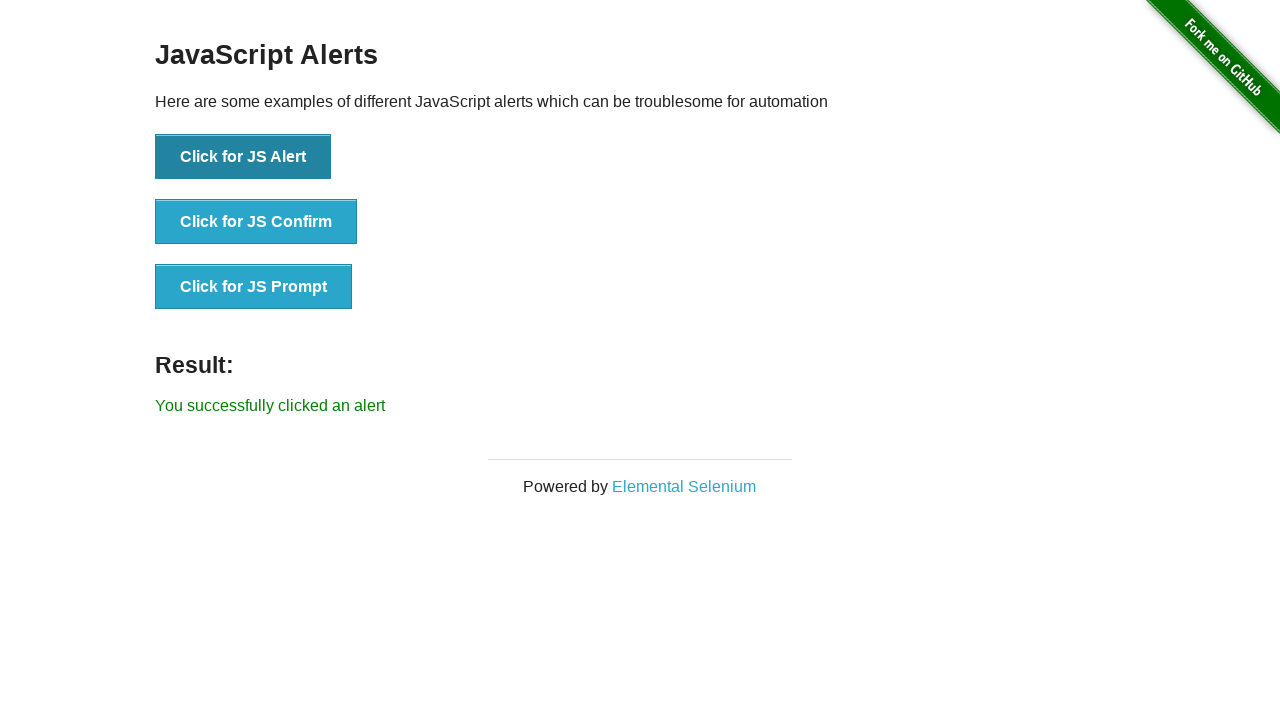